Navigates to The Internet Herokuapp site and clicks on a menu option to access different test scenarios

Starting URL: https://the-internet.herokuapp.com/

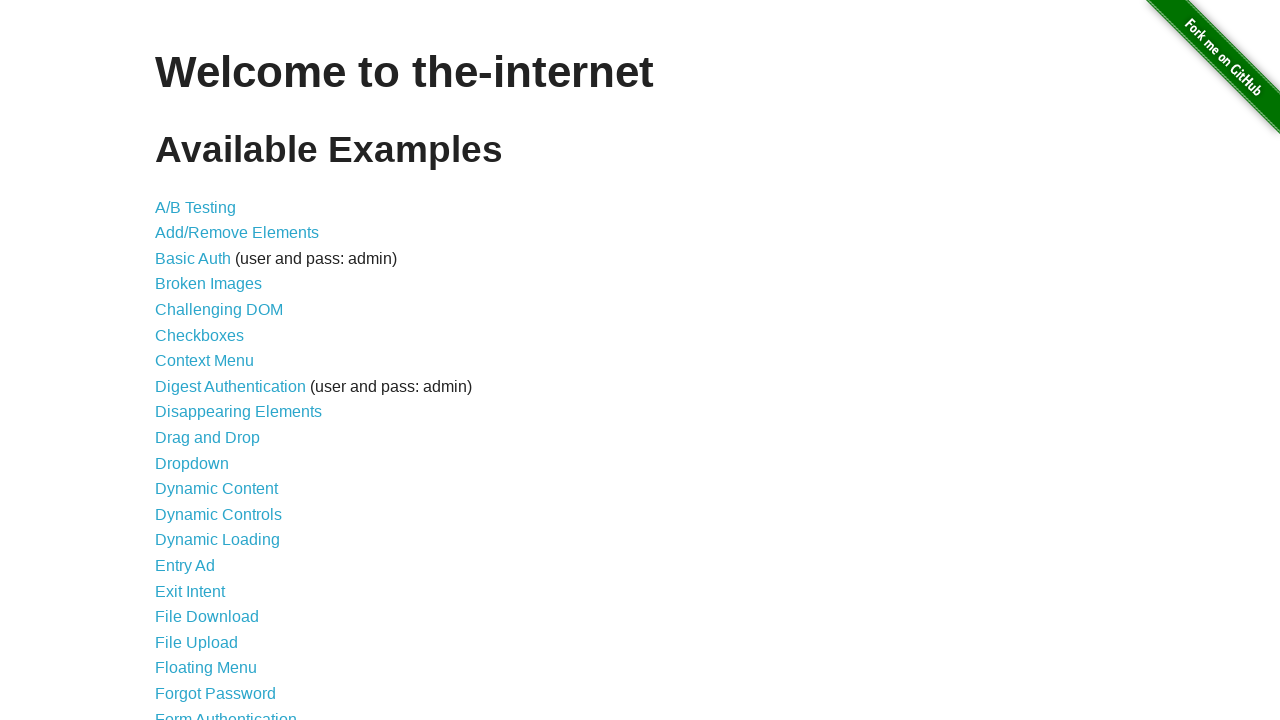

Clicked on 'Form Authentication' menu option from The Internet Herokuapp homepage at (226, 712) on xpath=//a[contains(.,'Form Authentication')]
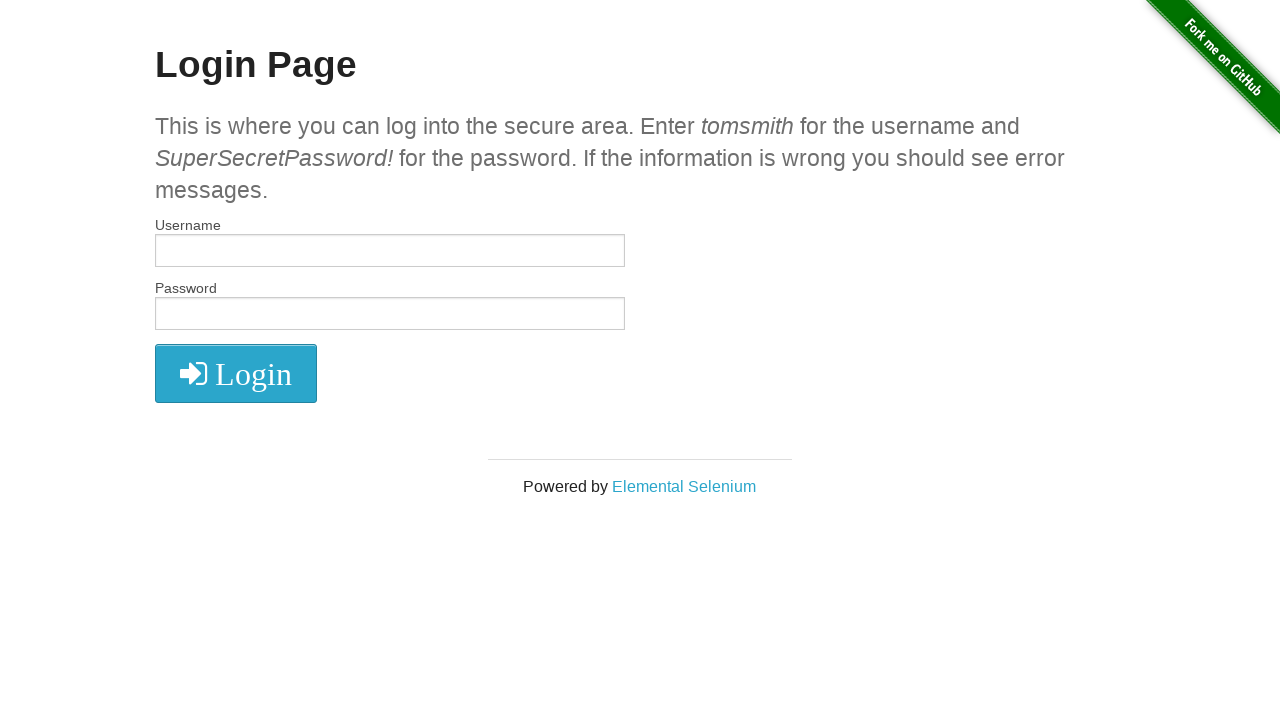

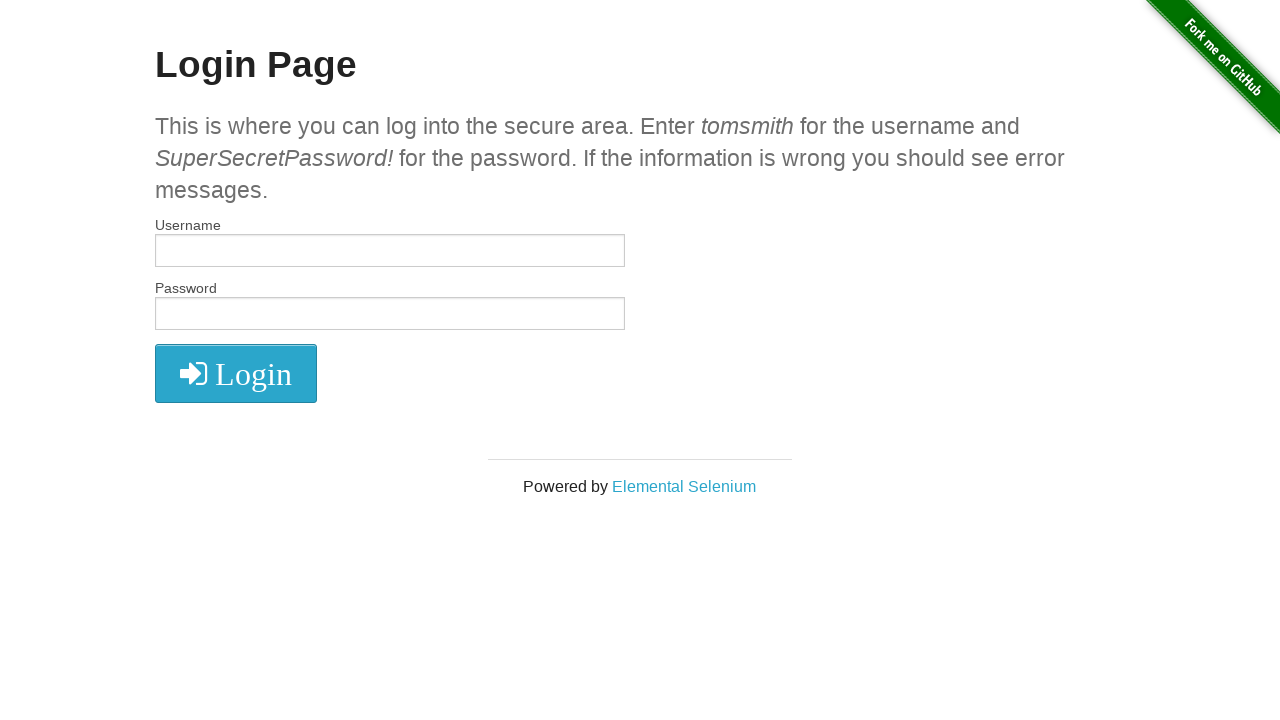